Navigates to anhtester.com and clicks on the "Website Testing" section heading to navigate to that page.

Starting URL: https://anhtester.com

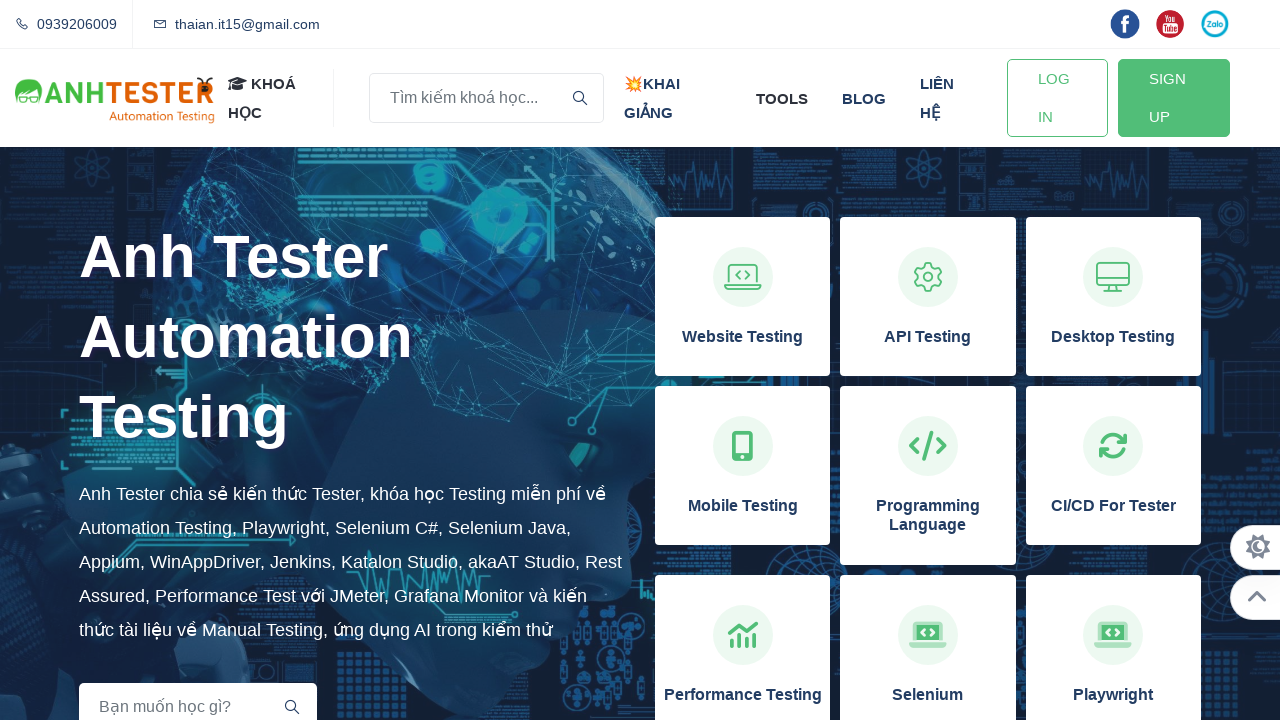

Waited for page to load DOM content
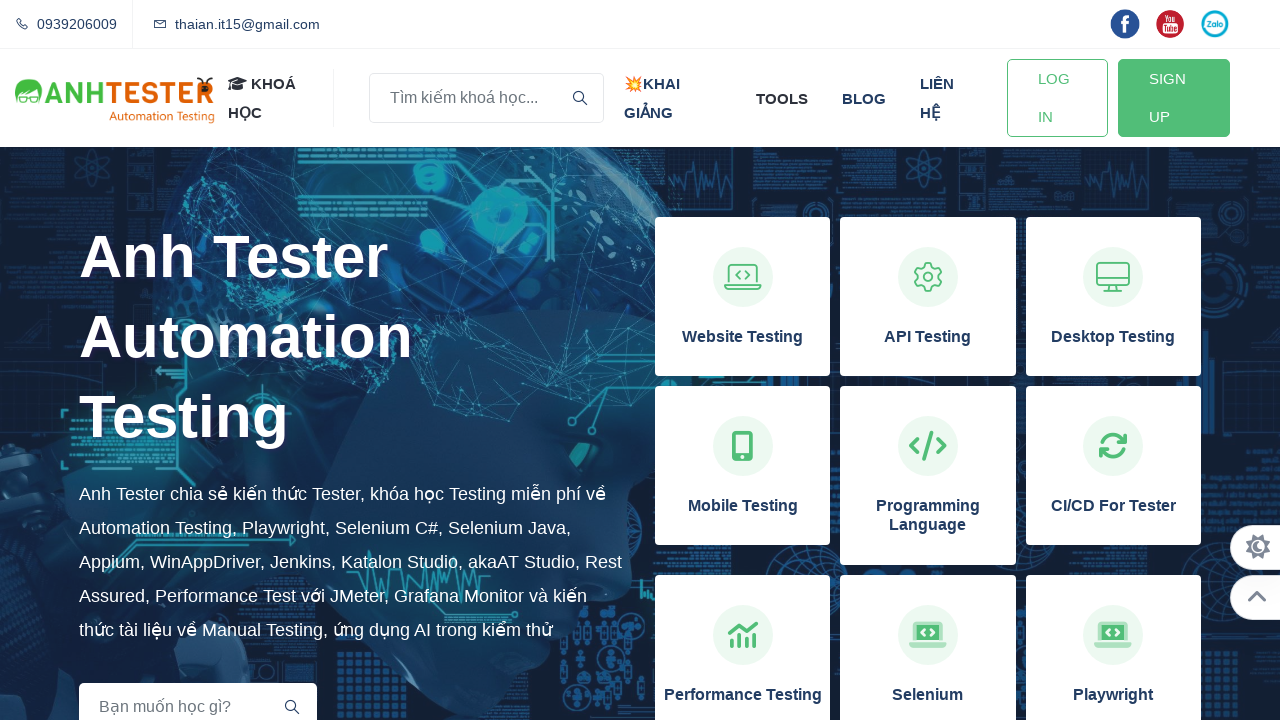

Clicked on 'Website Testing' section heading at (743, 337) on xpath=//h3[normalize-space()='Website Testing']
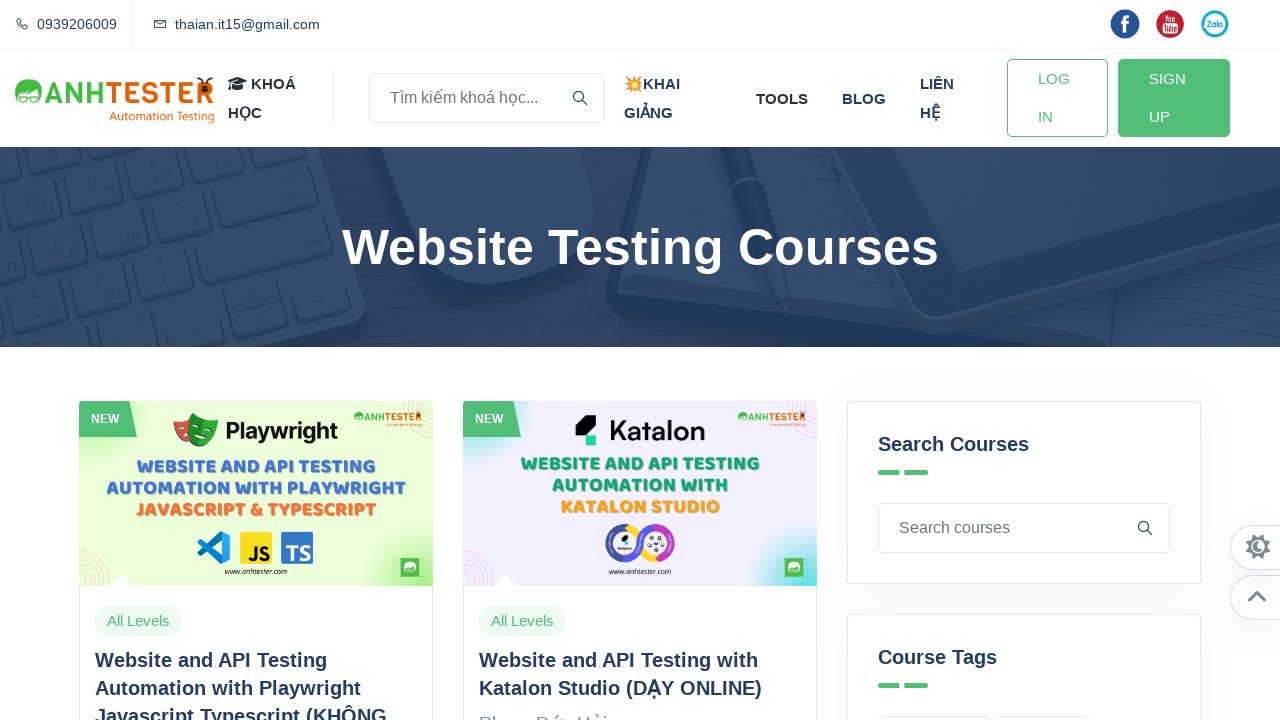

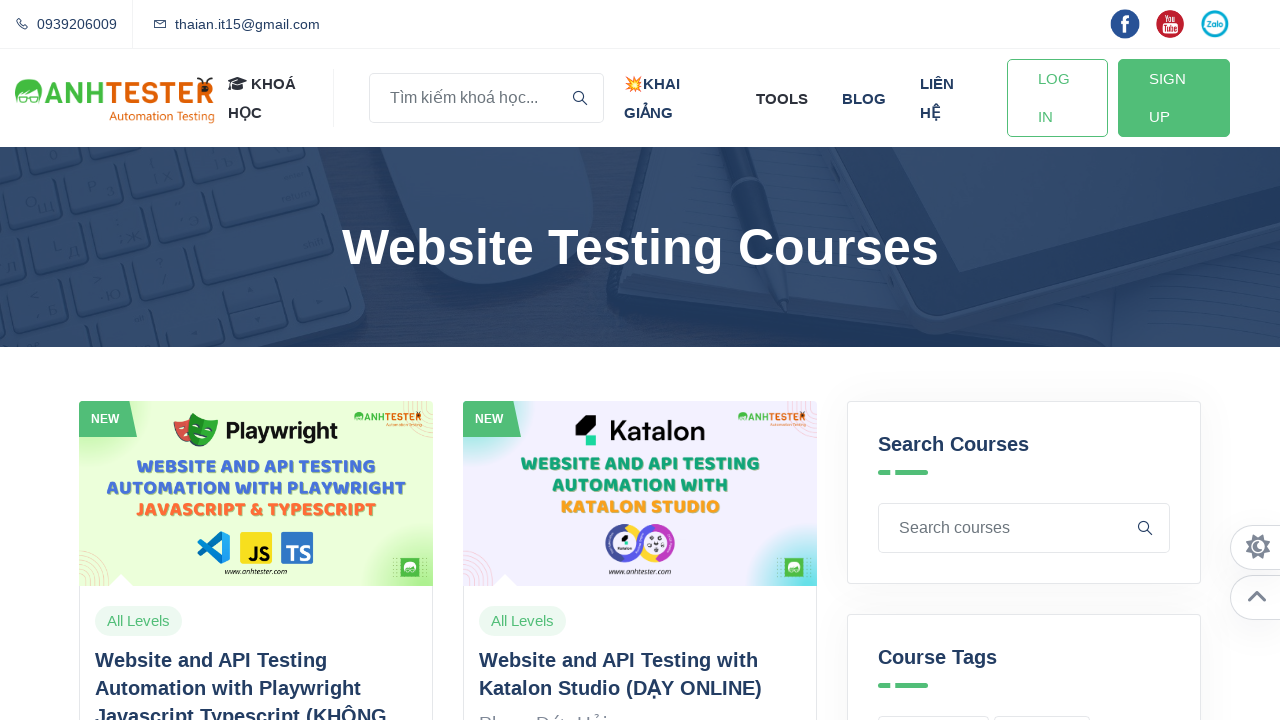